Tests a progress bar by clicking the start button and waiting for it to reach 100% completion

Starting URL: https://demoqa.com/progress-bar

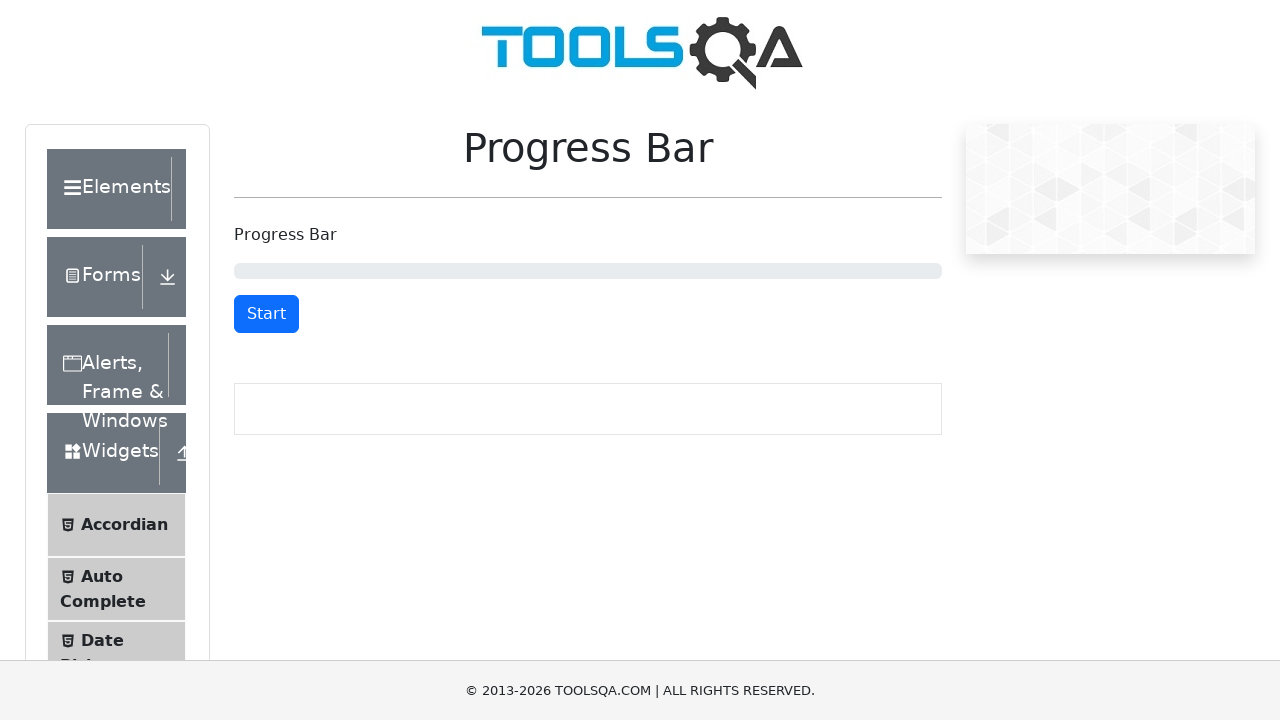

Clicked the start button to begin progress bar at (266, 314) on //*[@id="startStopButton"]
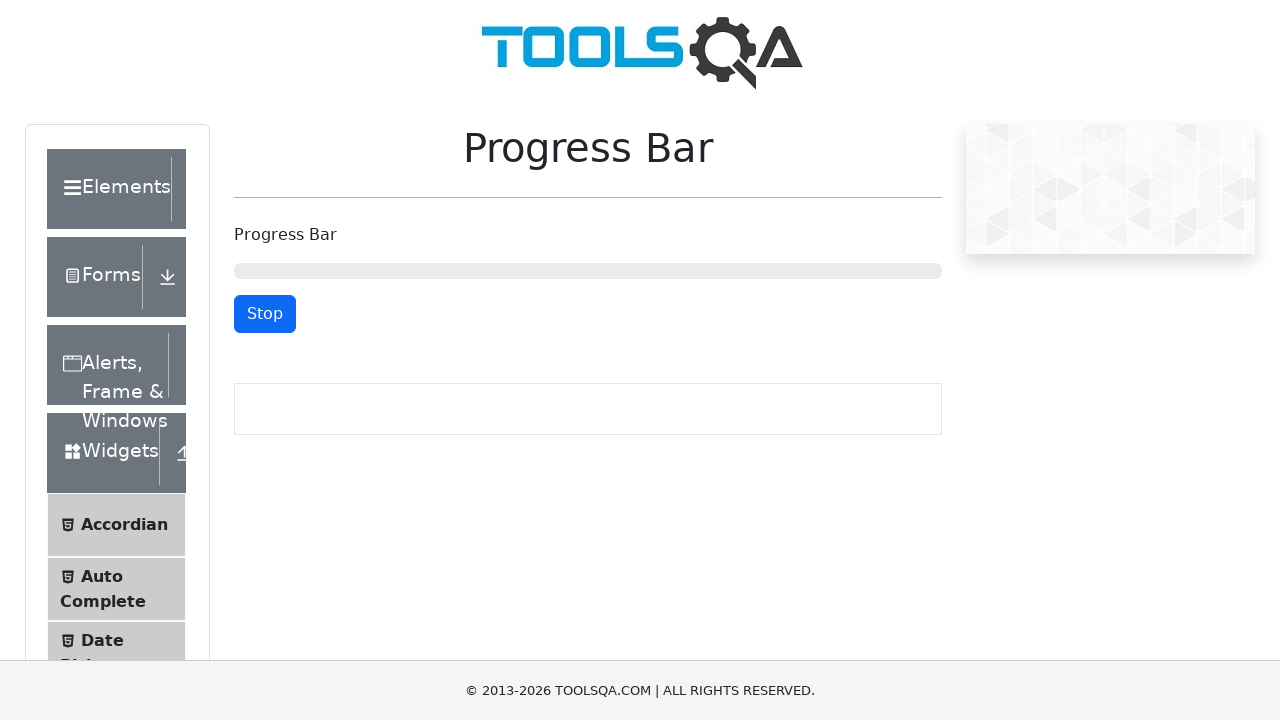

Progress bar reached 100% completion
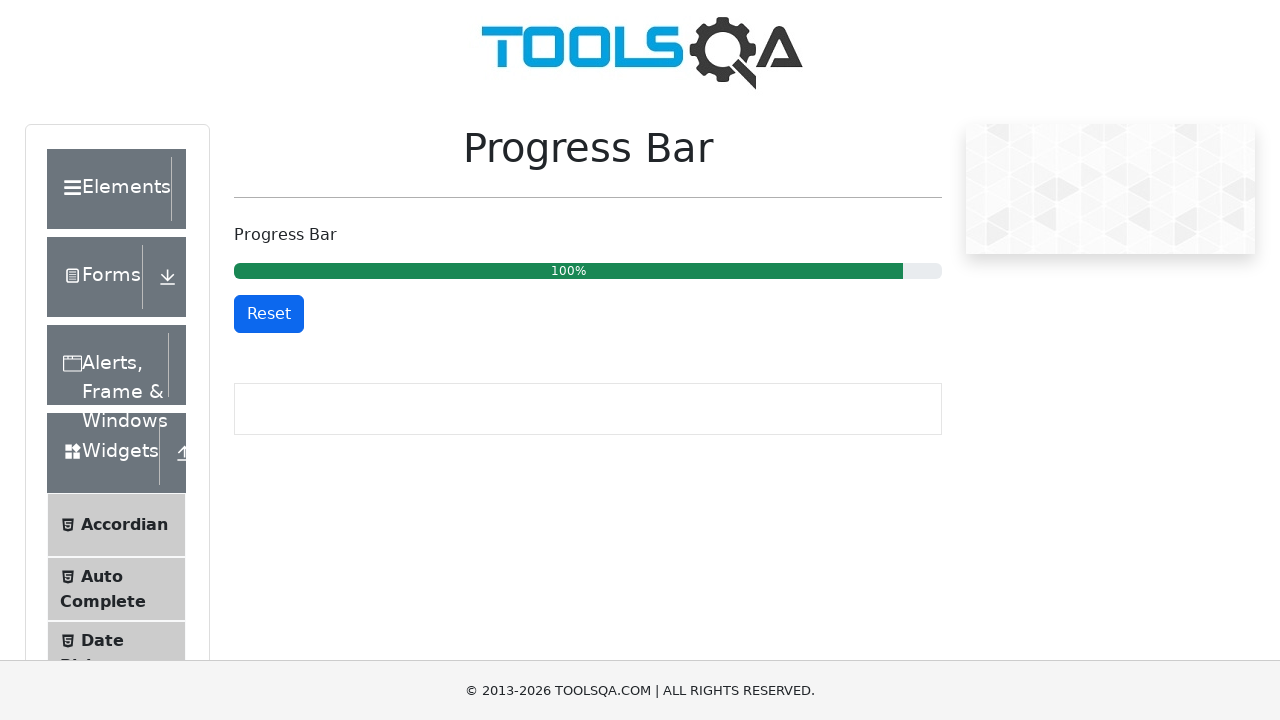

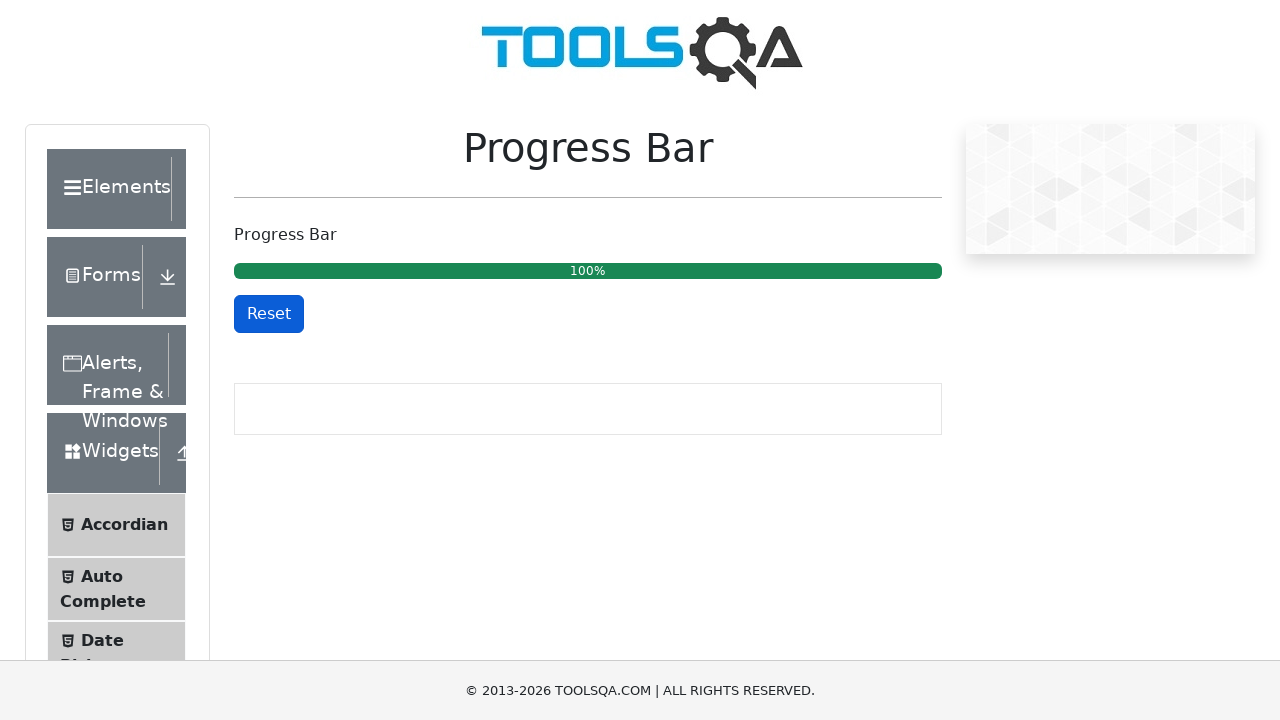